Tests keyboard operations by typing text with the SHIFT key held down into a first name text field, resulting in uppercase text being entered.

Starting URL: https://seleniumautomationpractice.blogspot.com/2017/10/automation-testing-sample_28.html

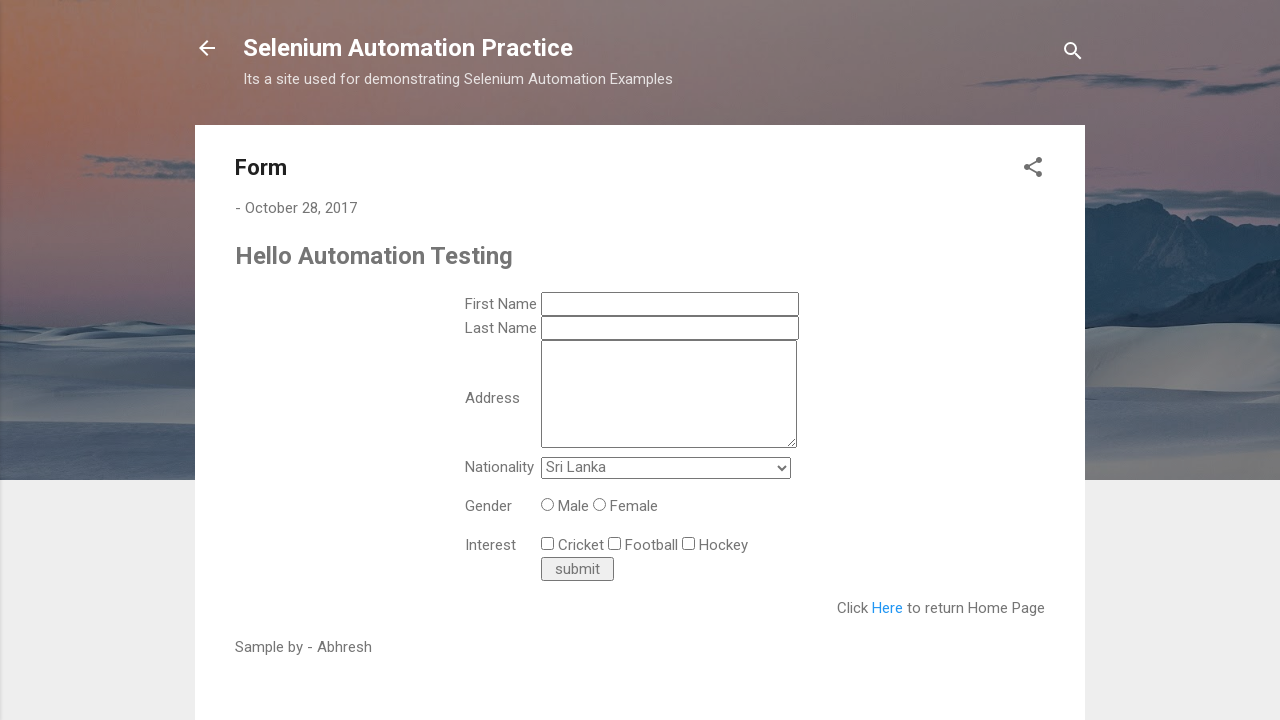

Navigated to automation testing sample page
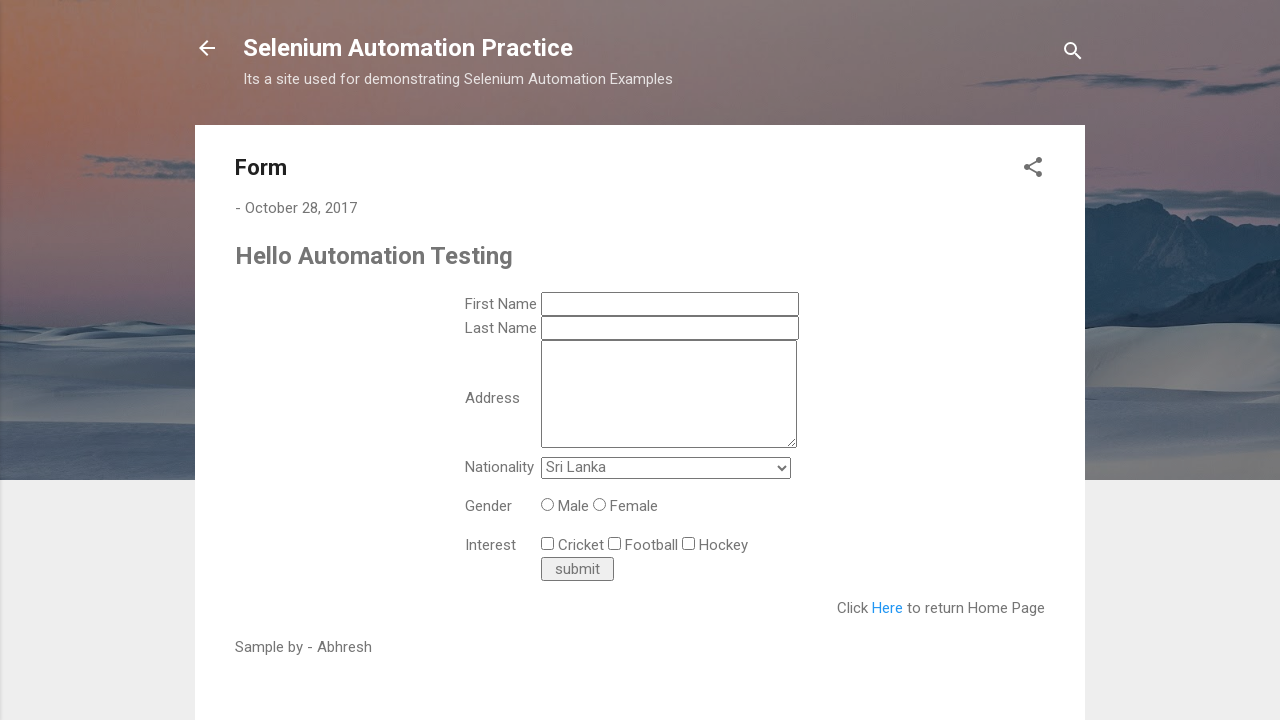

Located first name input field
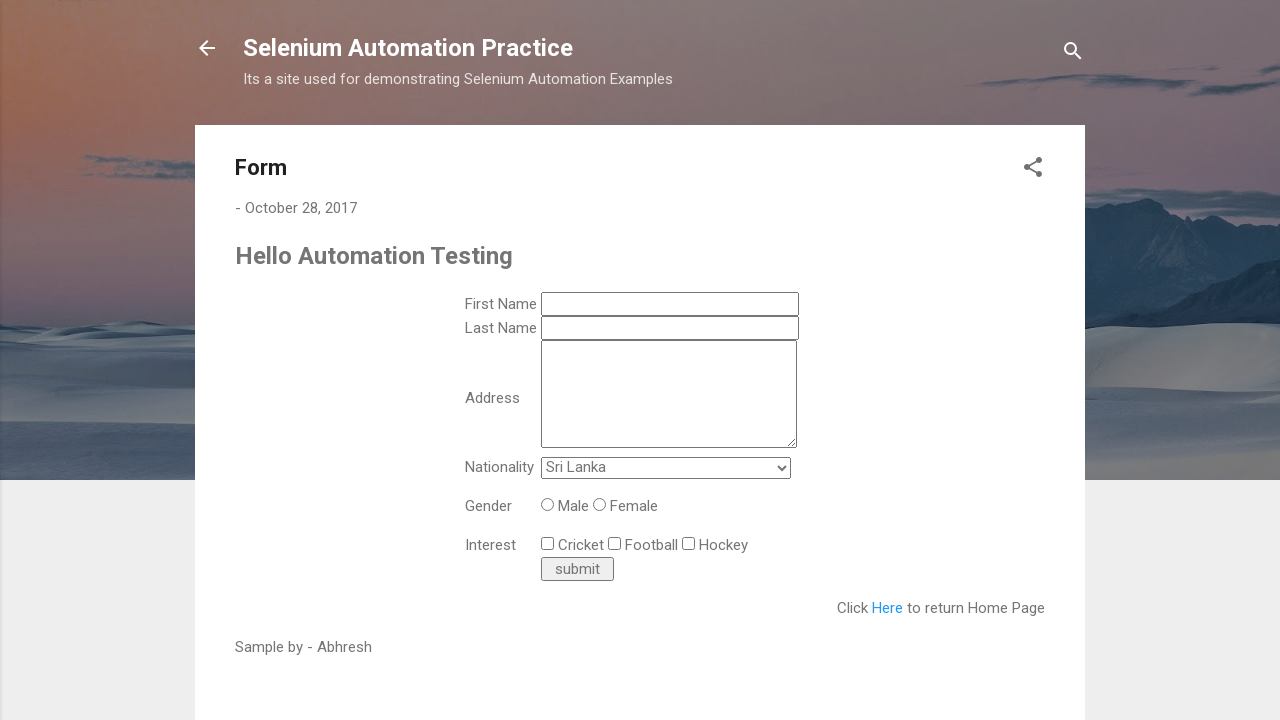

Pressed Shift+Space in first name field on input[name='ts_first_name']
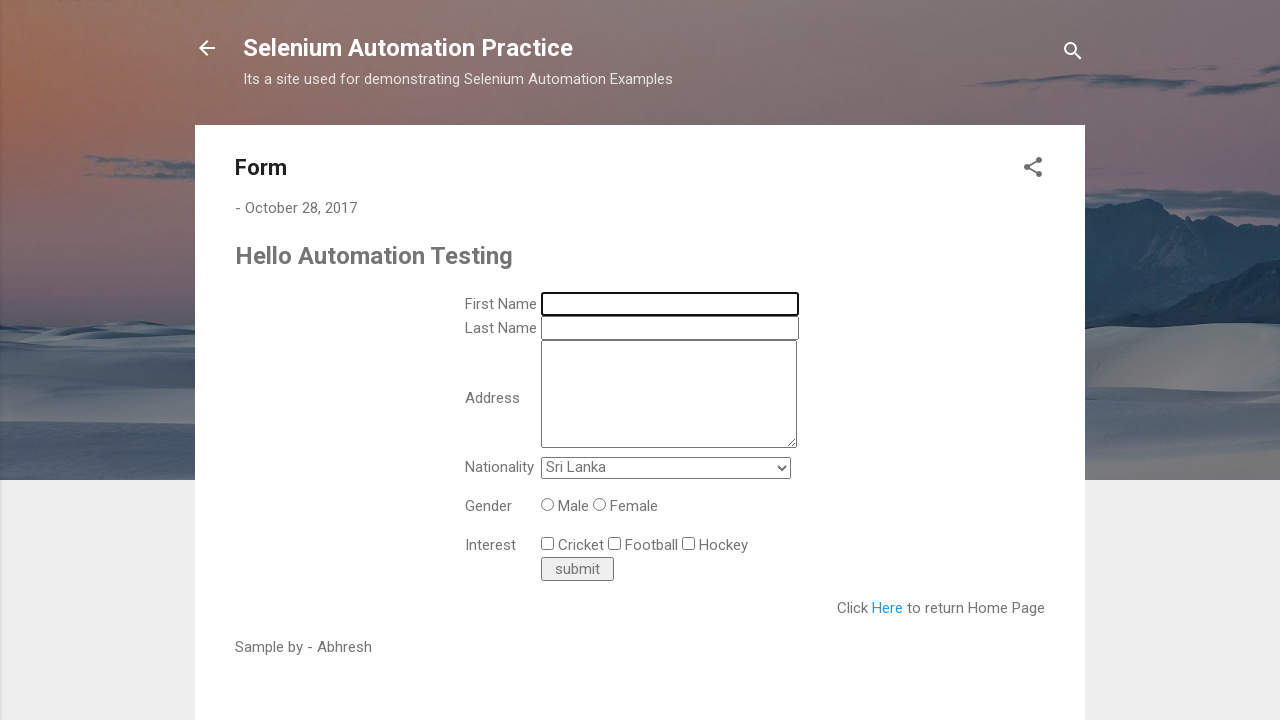

Typed 'ABHRESH' with character delay of 50ms into first name field on input[name='ts_first_name']
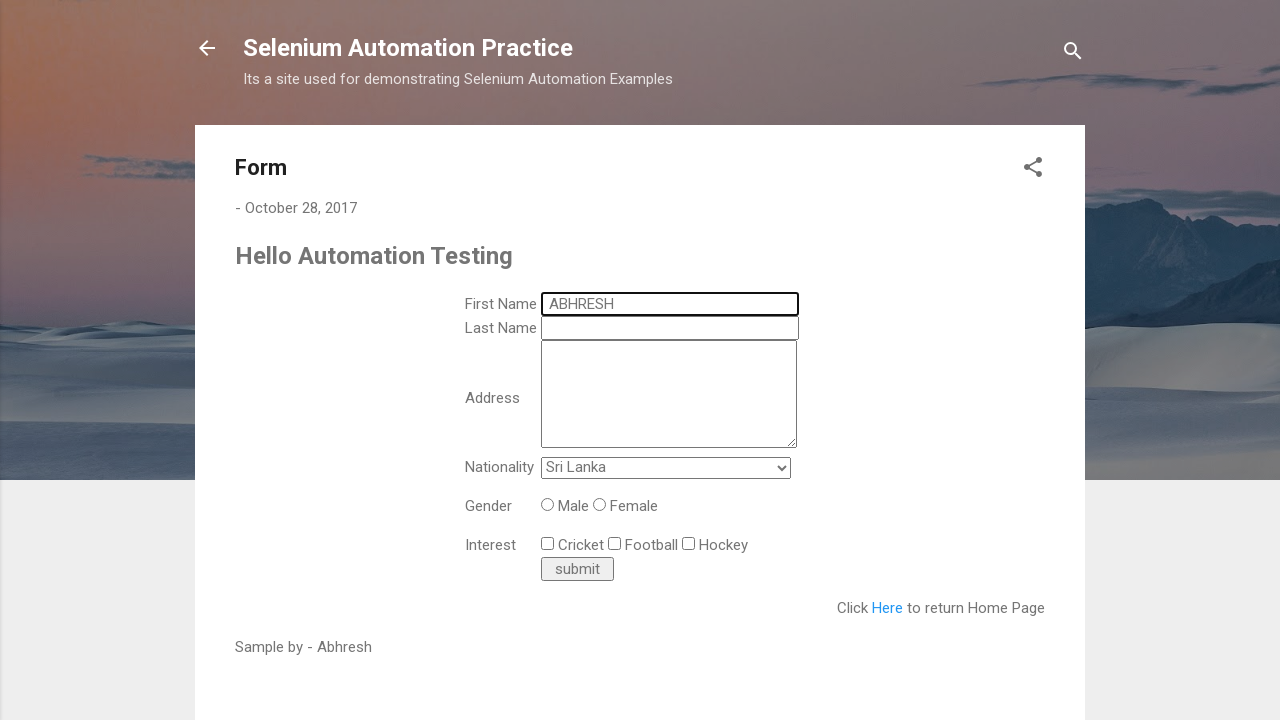

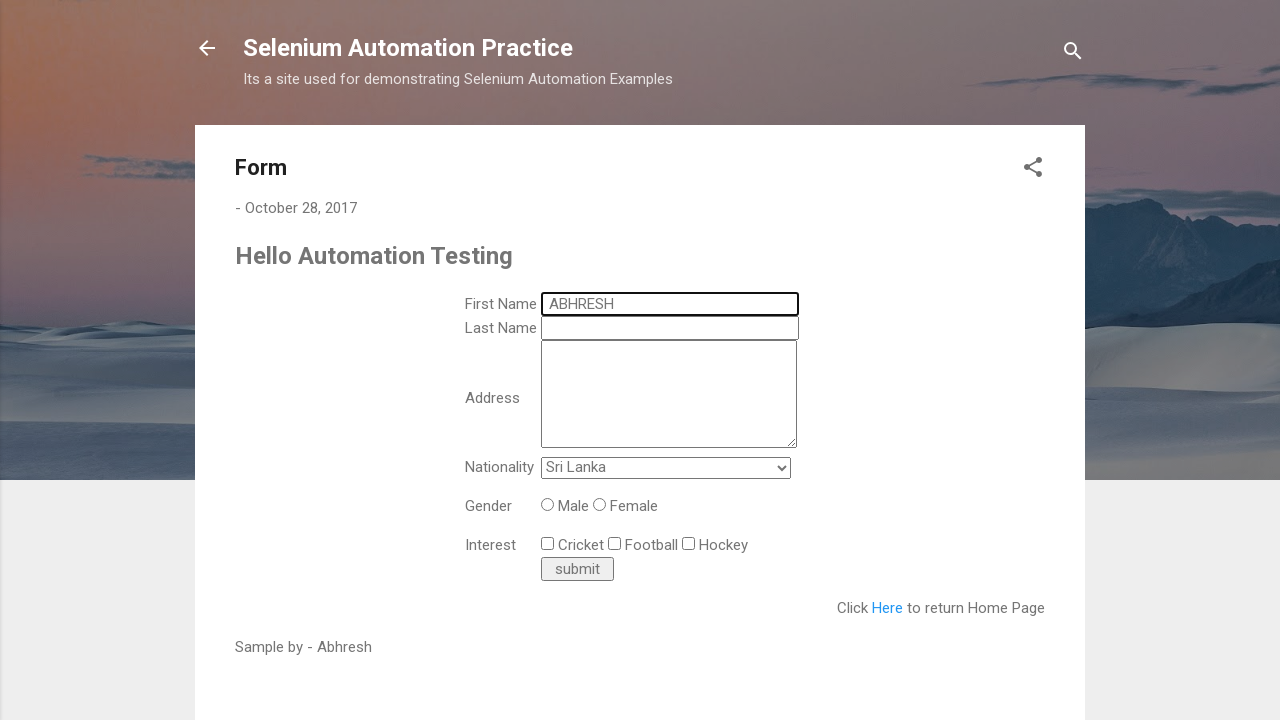